Tests different types of JavaScript alerts (simple alert, confirm dialog, and prompt) by triggering them and interacting with accept, dismiss, and text input

Starting URL: http://demo.automationtesting.in/Alerts.html

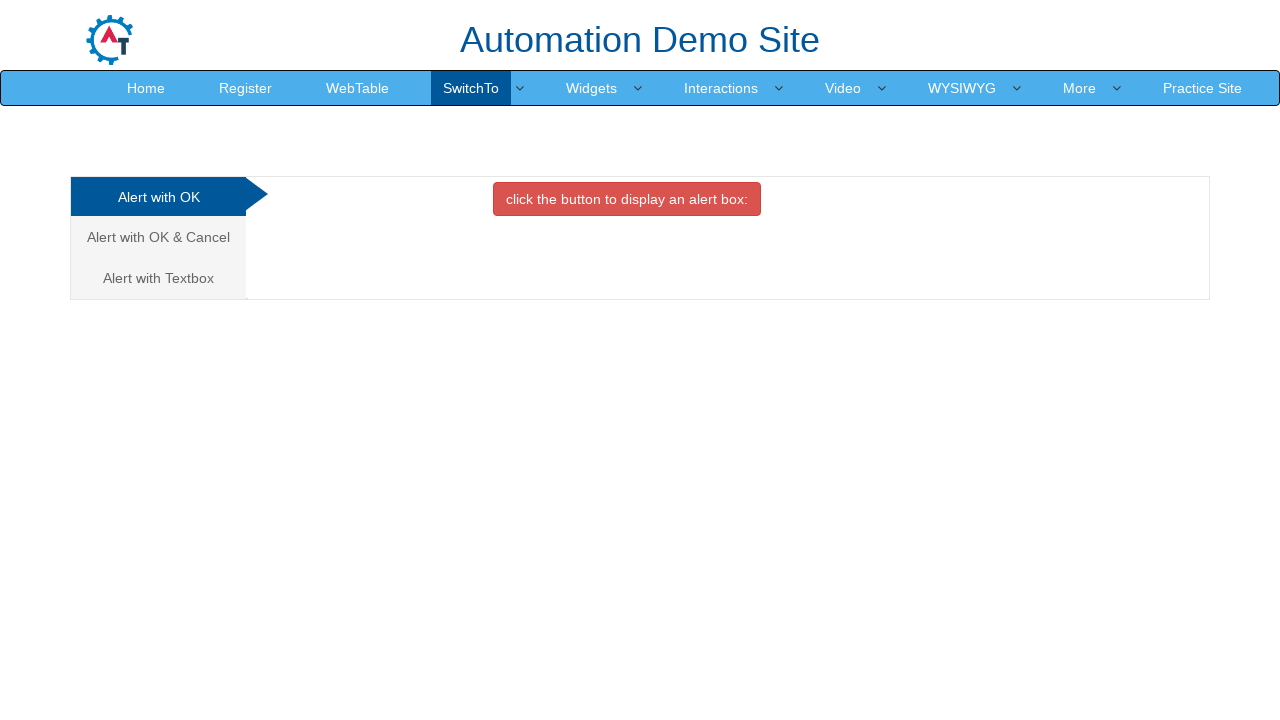

Clicked on OK Tab link at (158, 197) on xpath=//a[@href='#OKTab']
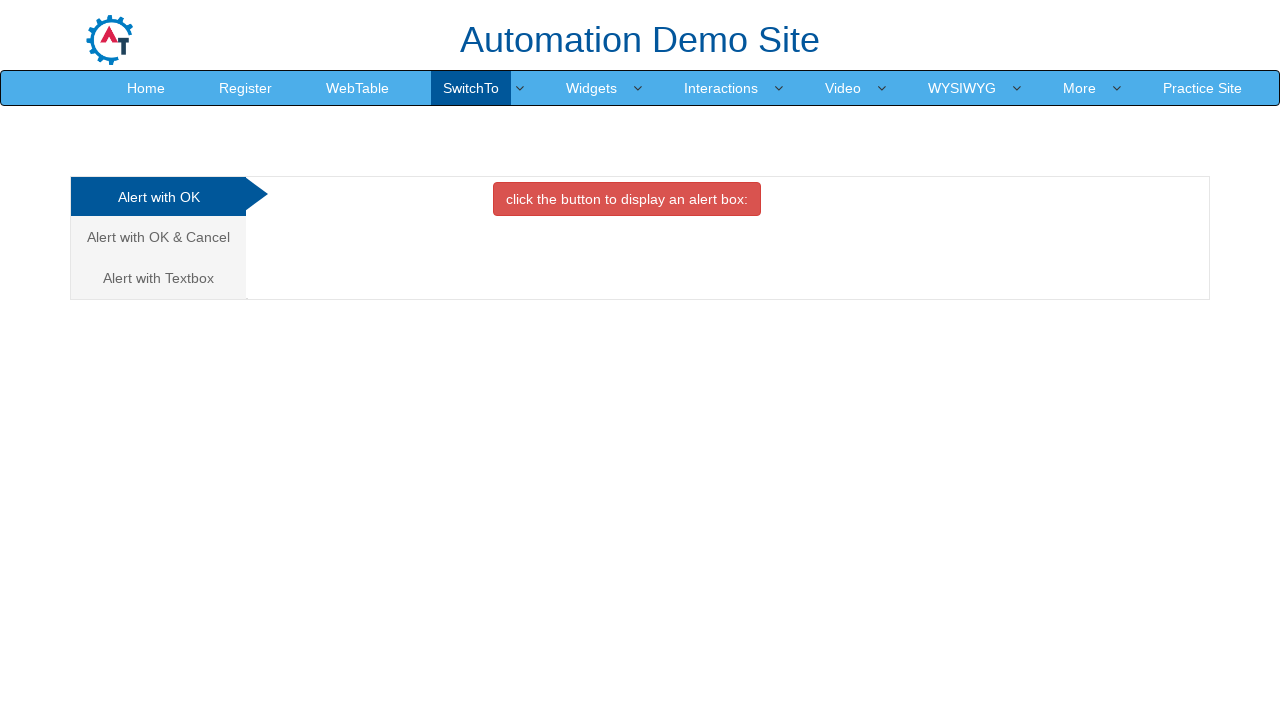

Clicked button to trigger simple alert at (627, 199) on xpath=//button[@onclick='alertbox()']
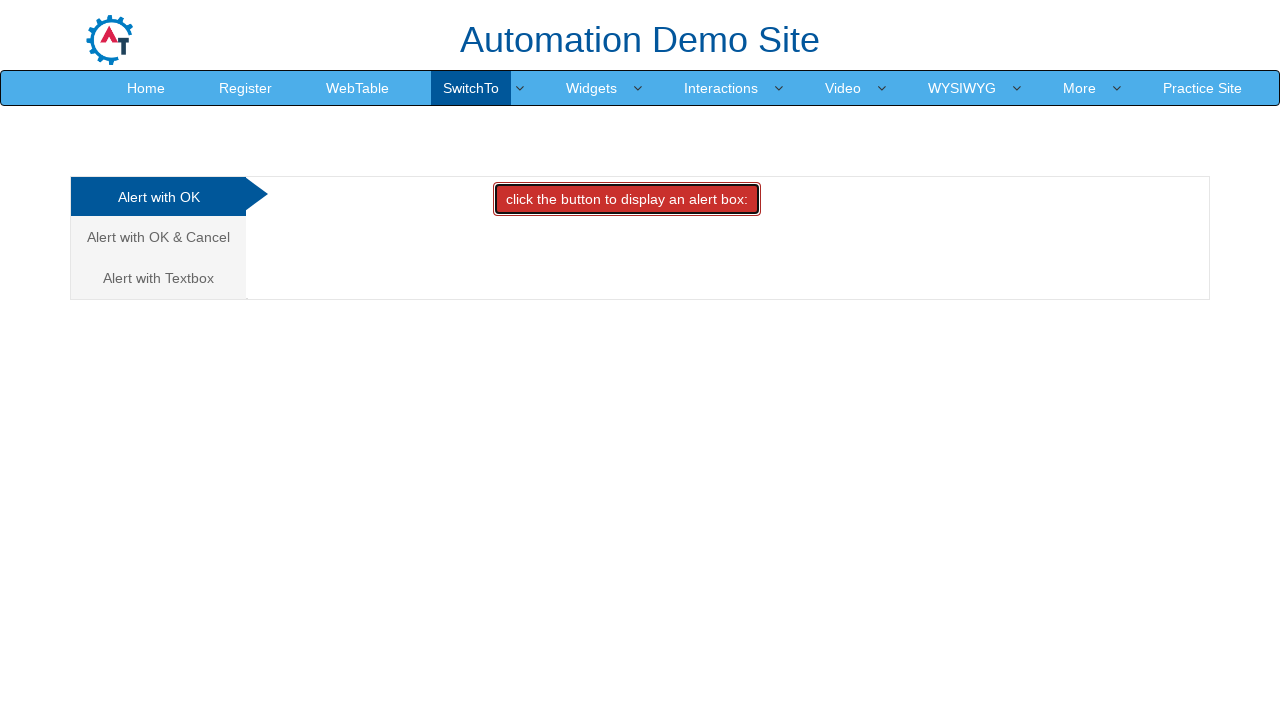

Accepted simple alert dialog
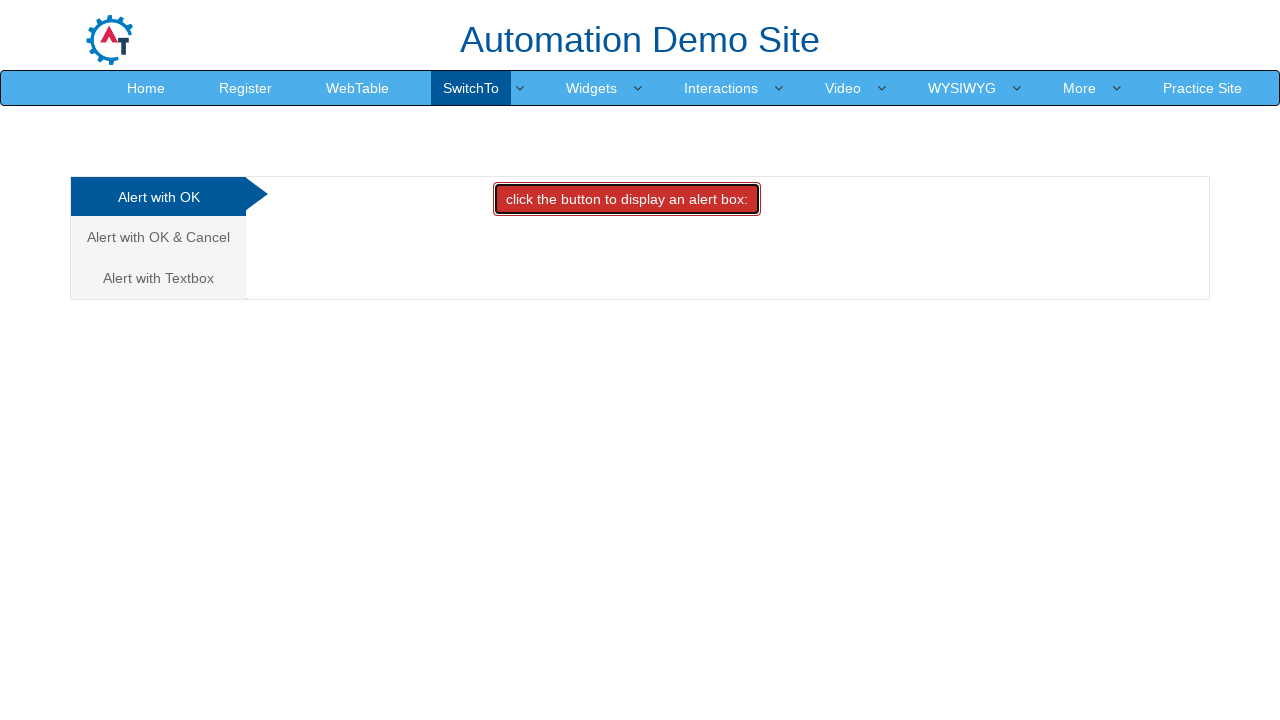

Clicked on Cancel Tab link at (158, 237) on xpath=//a[@href='#CancelTab']
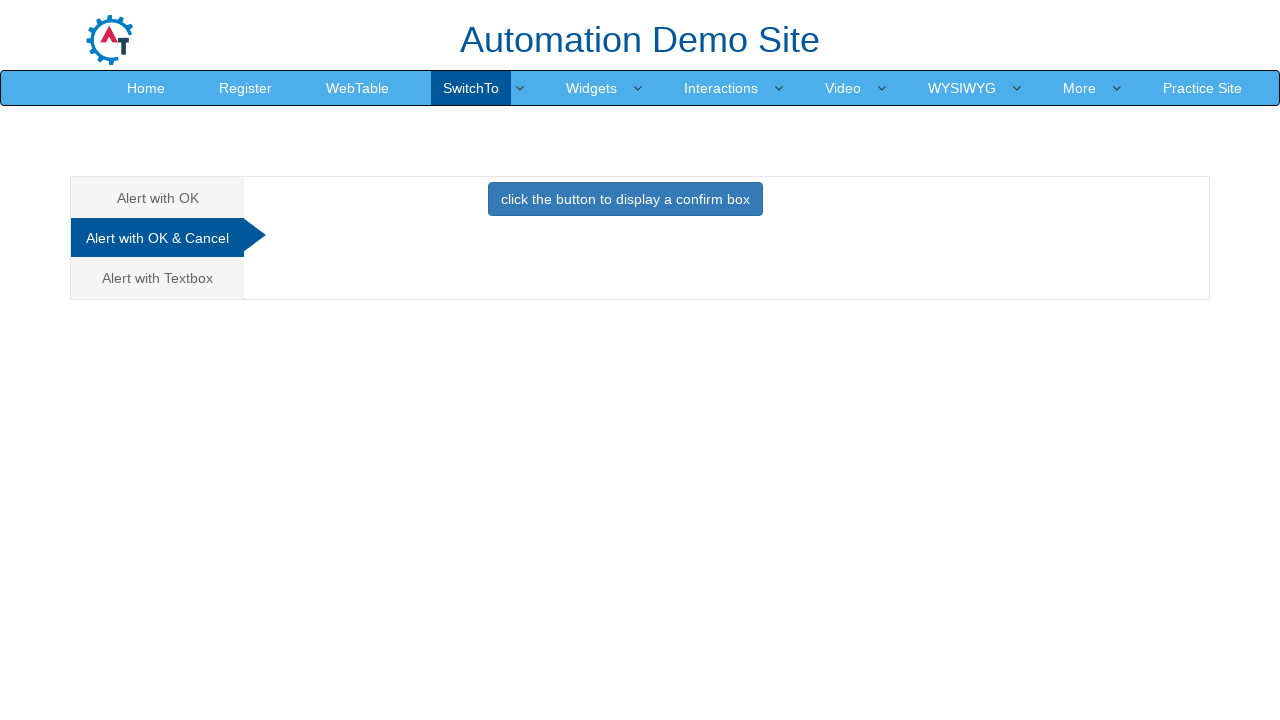

Clicked button to trigger confirm dialog at (625, 199) on xpath=//button[@onclick='confirmbox()']
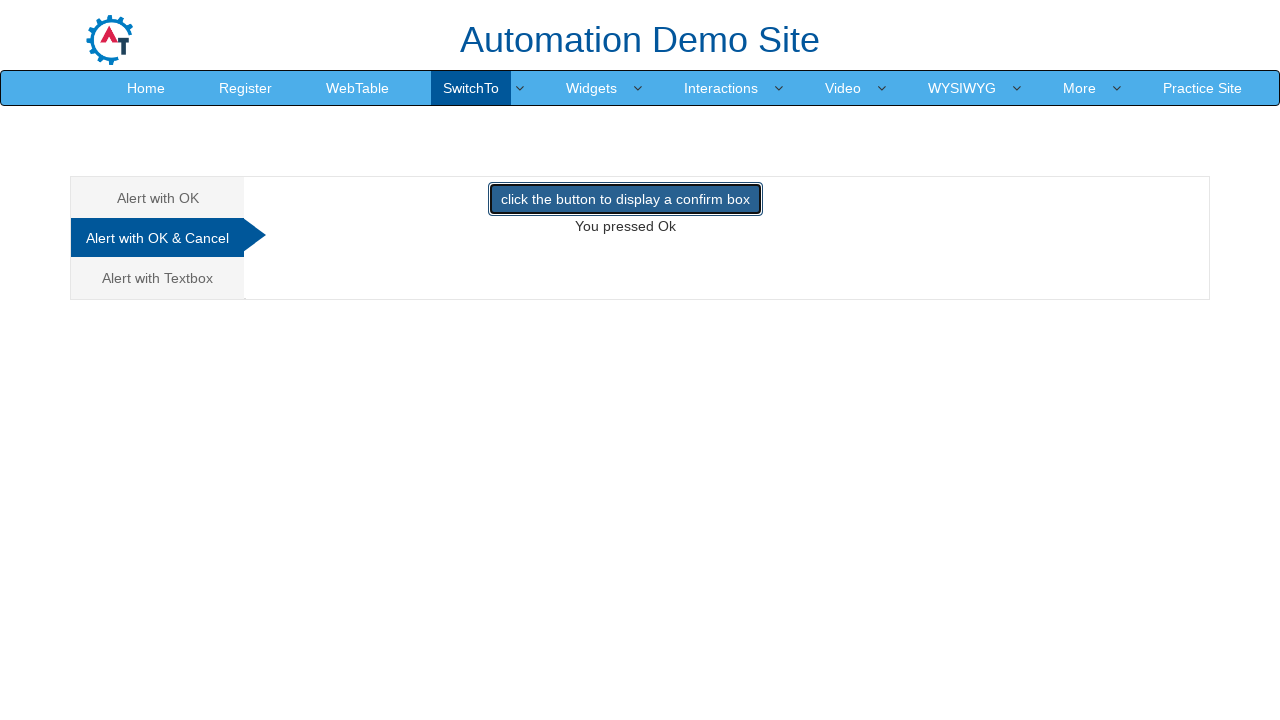

Dismissed confirm dialog
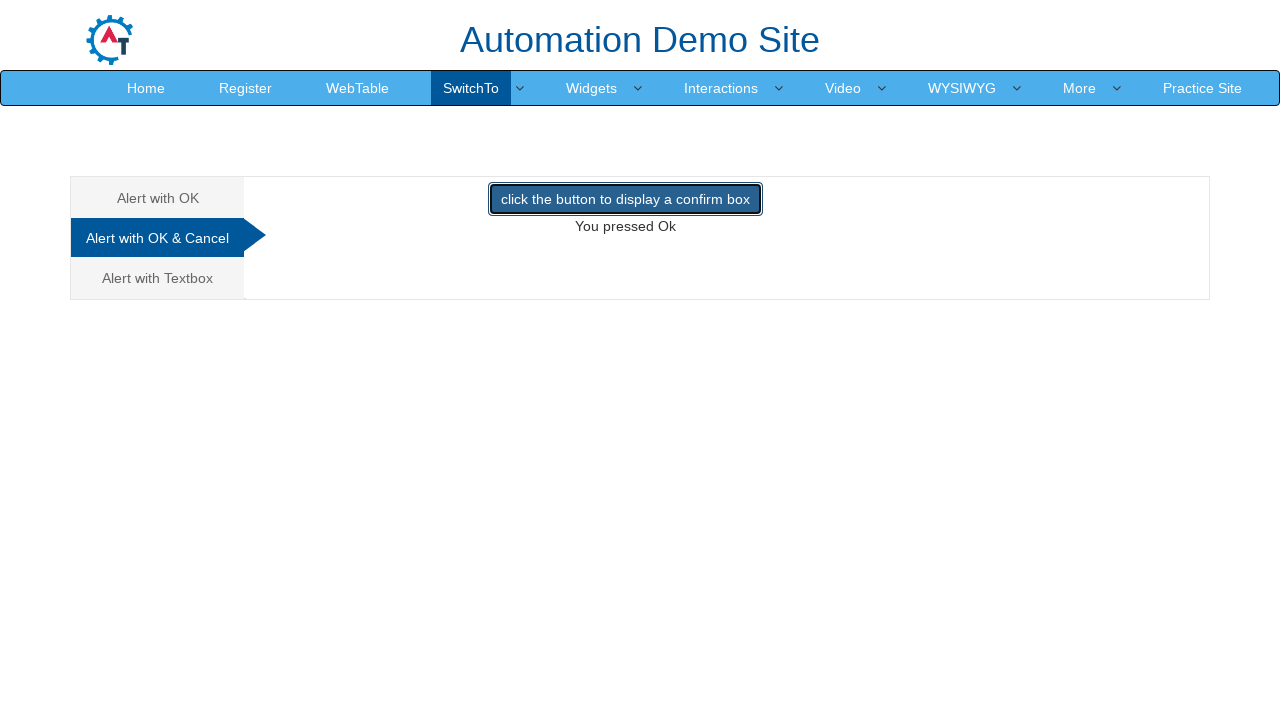

Clicked on Textbox Tab link at (158, 278) on xpath=//a[@href='#Textbox']
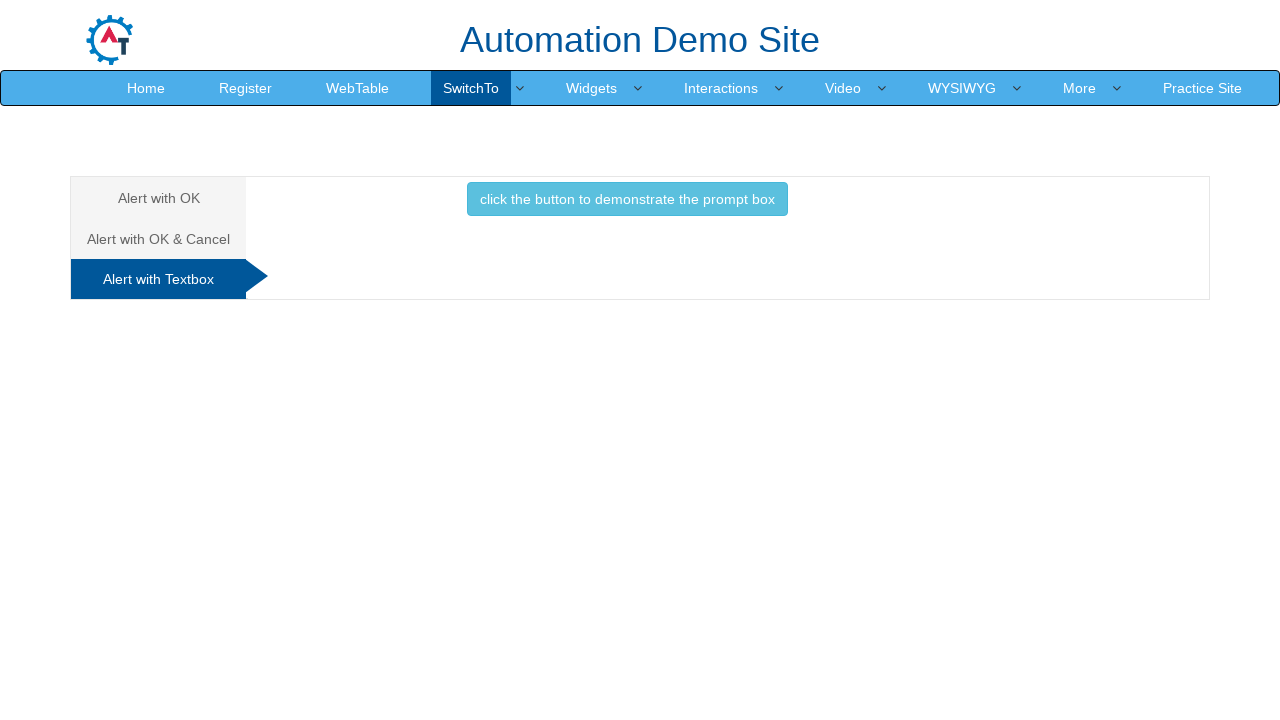

Clicked button to trigger prompt dialog at (627, 199) on xpath=//button[@onclick='promptbox()']
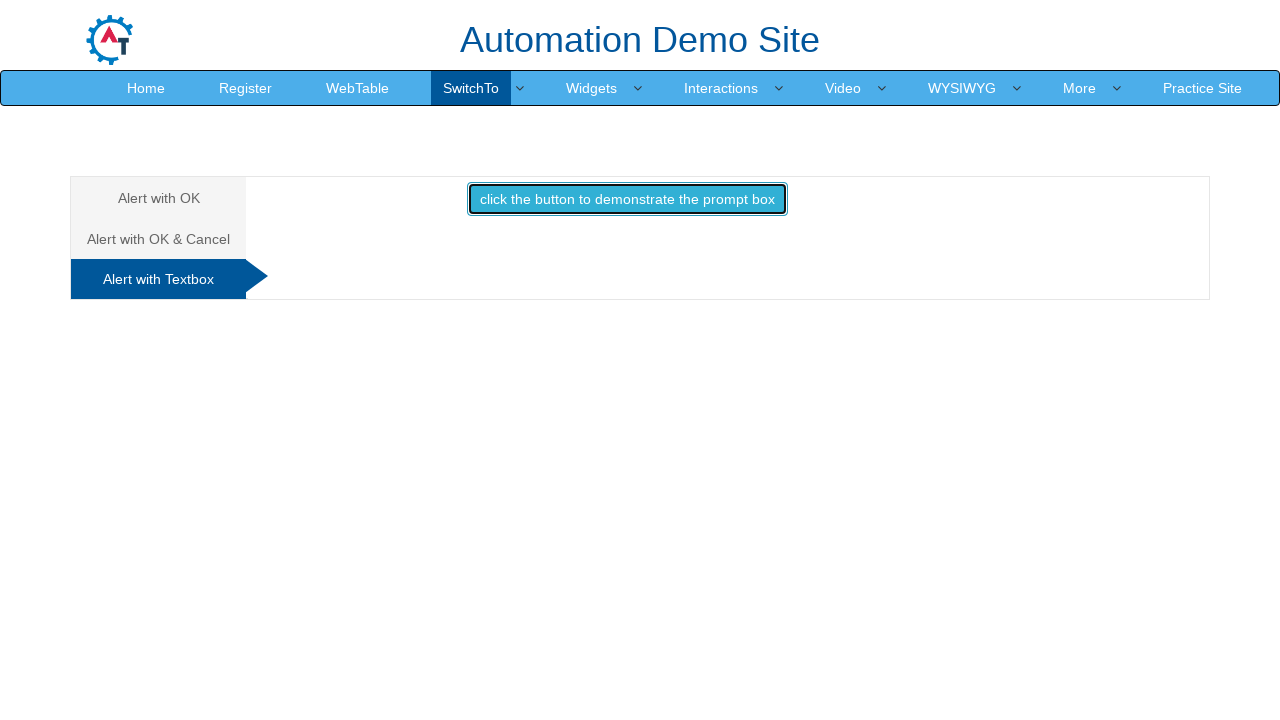

Accepted prompt dialog with text input 'demo'
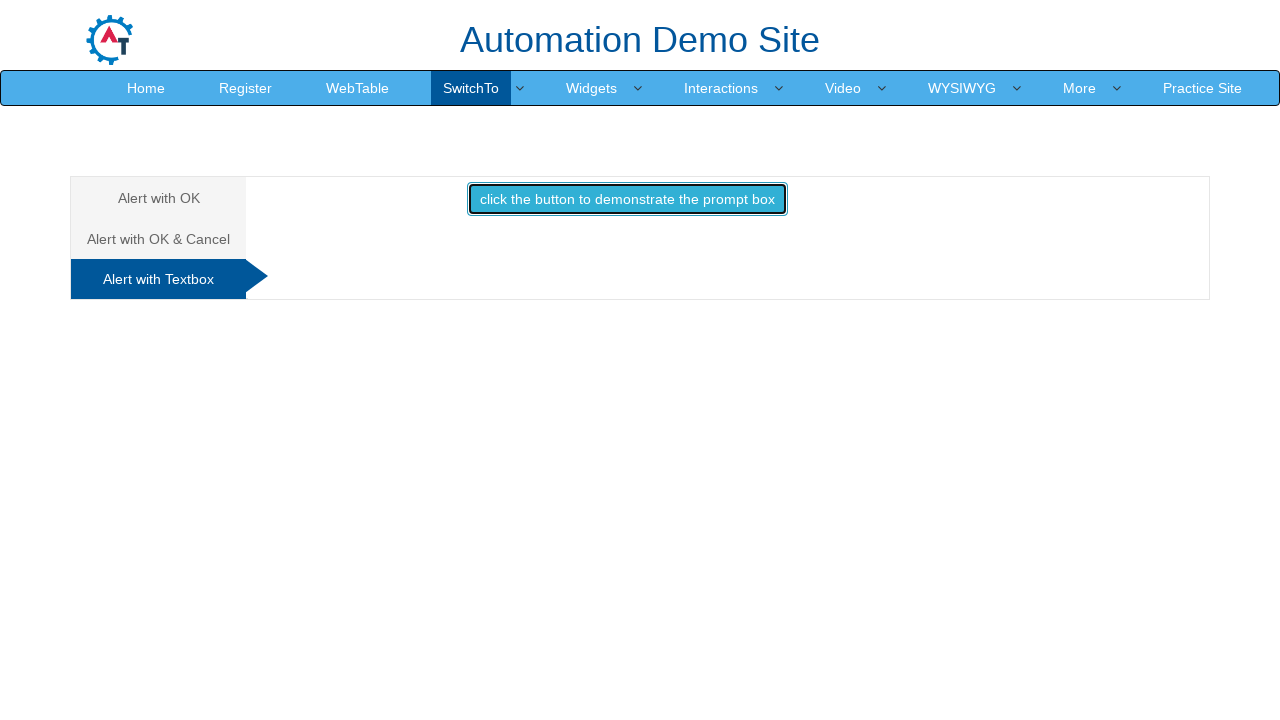

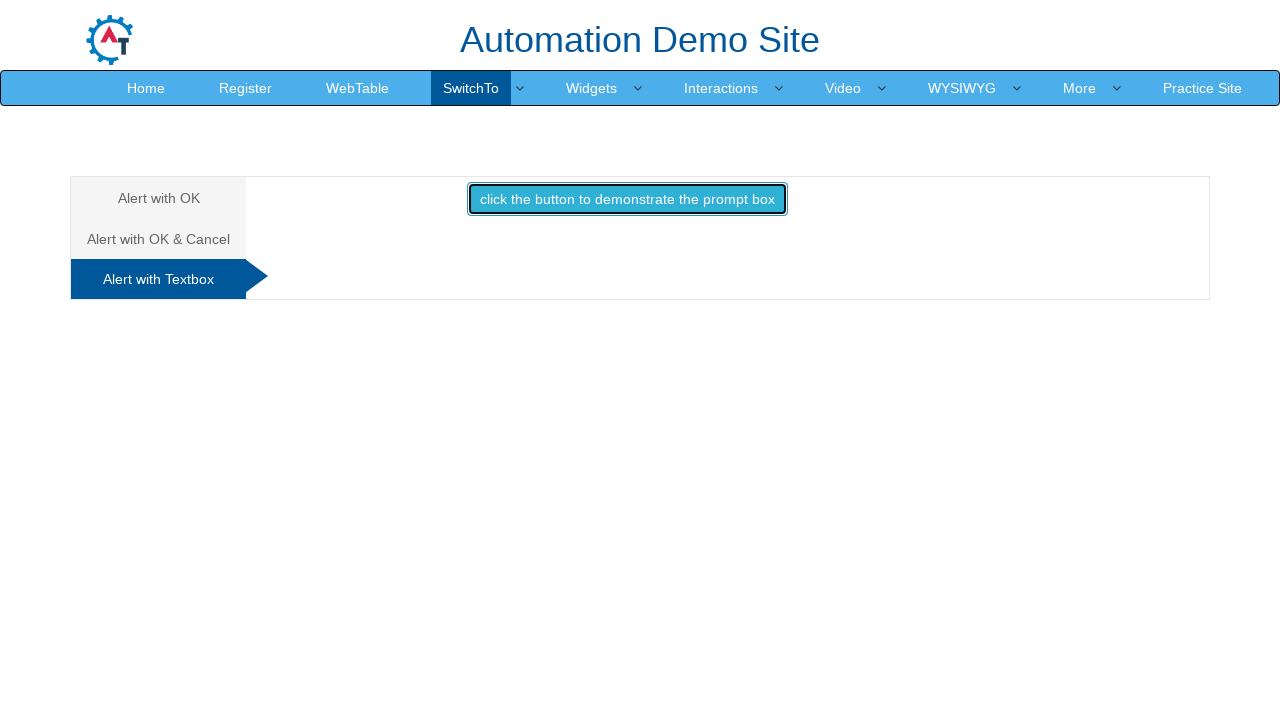